Fills out a practice registration form with personal details including name, email, gender, phone number, date of birth, subjects, hobbies, address, and state/city selection.

Starting URL: https://demoqa.com/automation-practice-form

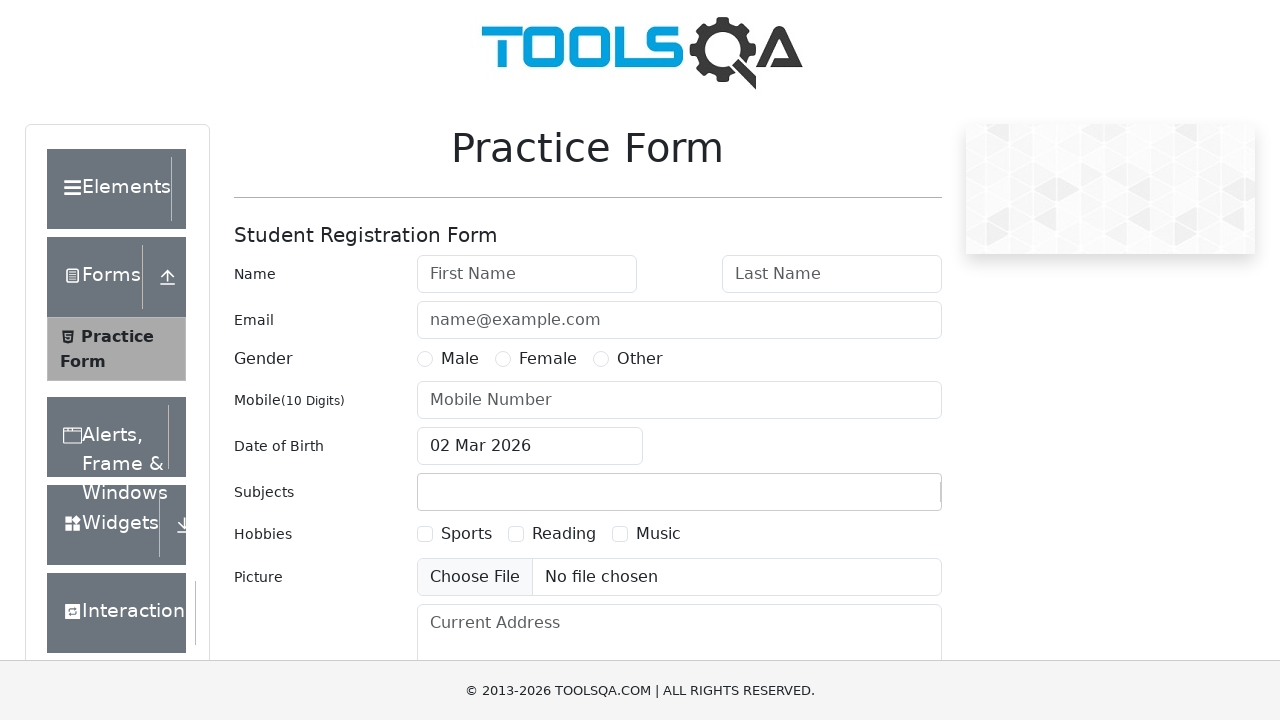

Filled first name field with 'jay' on #firstName
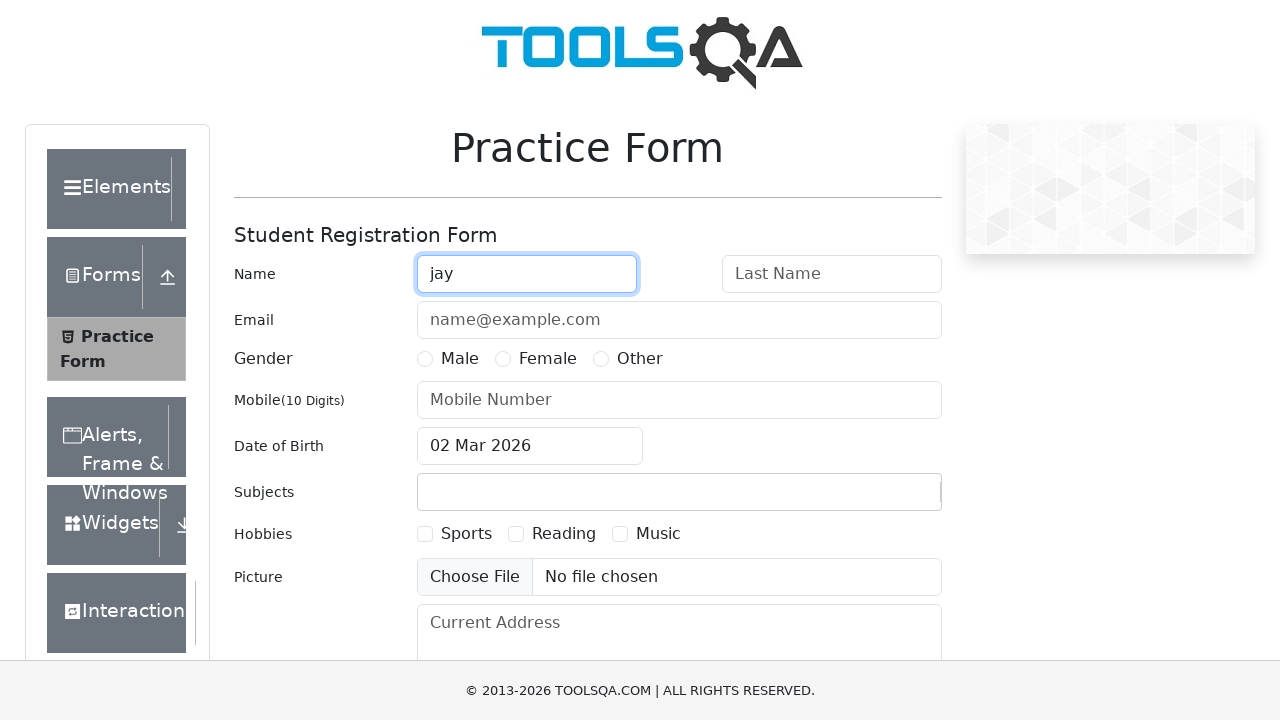

Filled last name field with 'patel' on #lastName
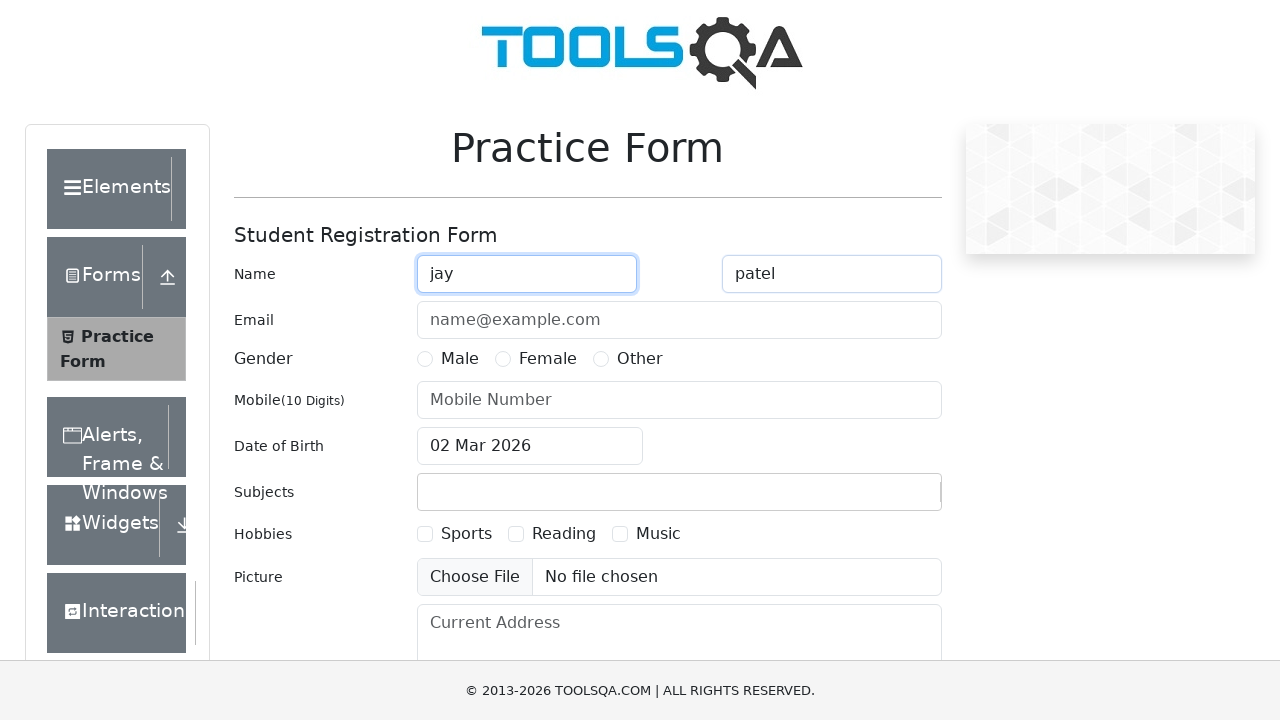

Filled email field with 'jay@gmail.com' on #userEmail
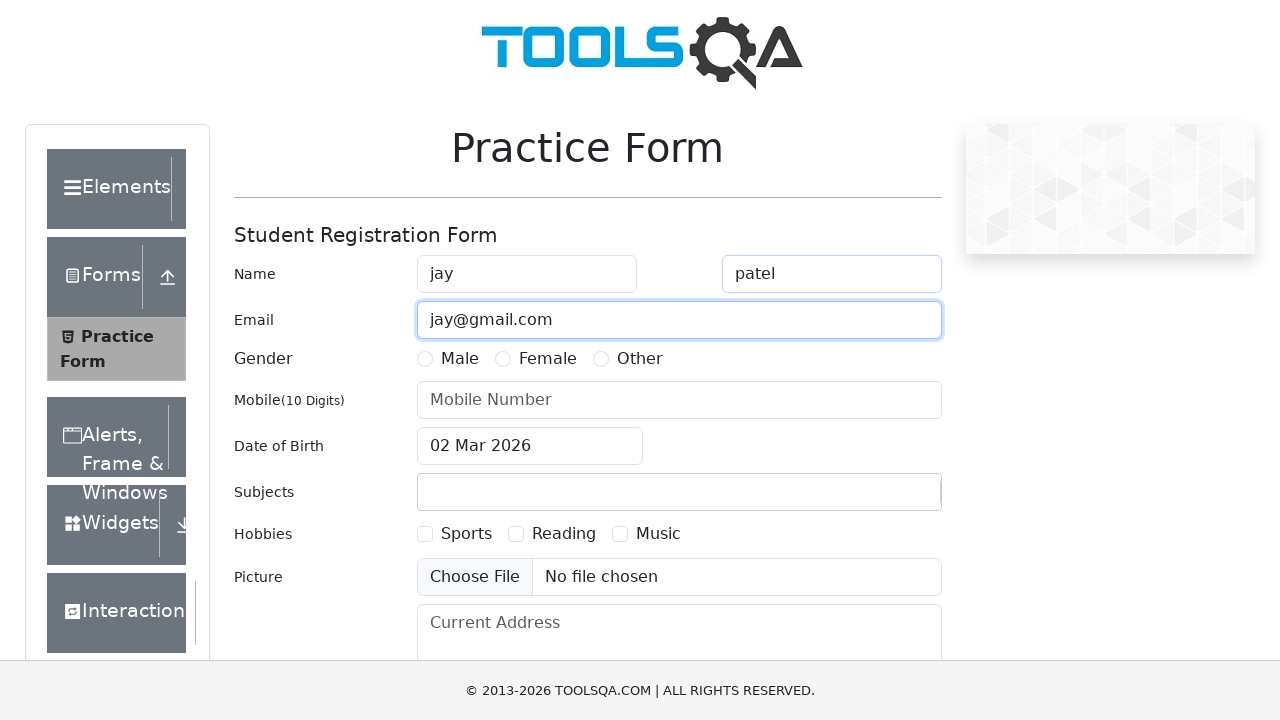

Selected Male gender option at (460, 359) on label[for='gender-radio-1']
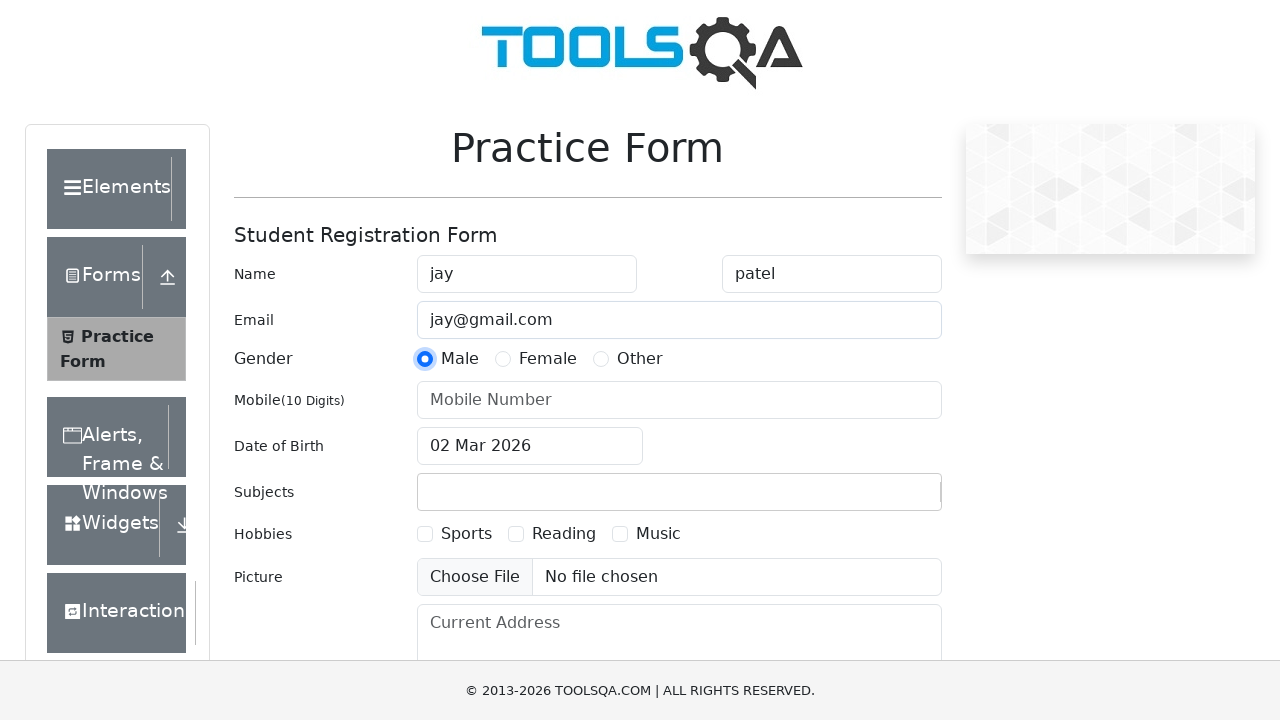

Filled phone number field with '5647892531' on #userNumber
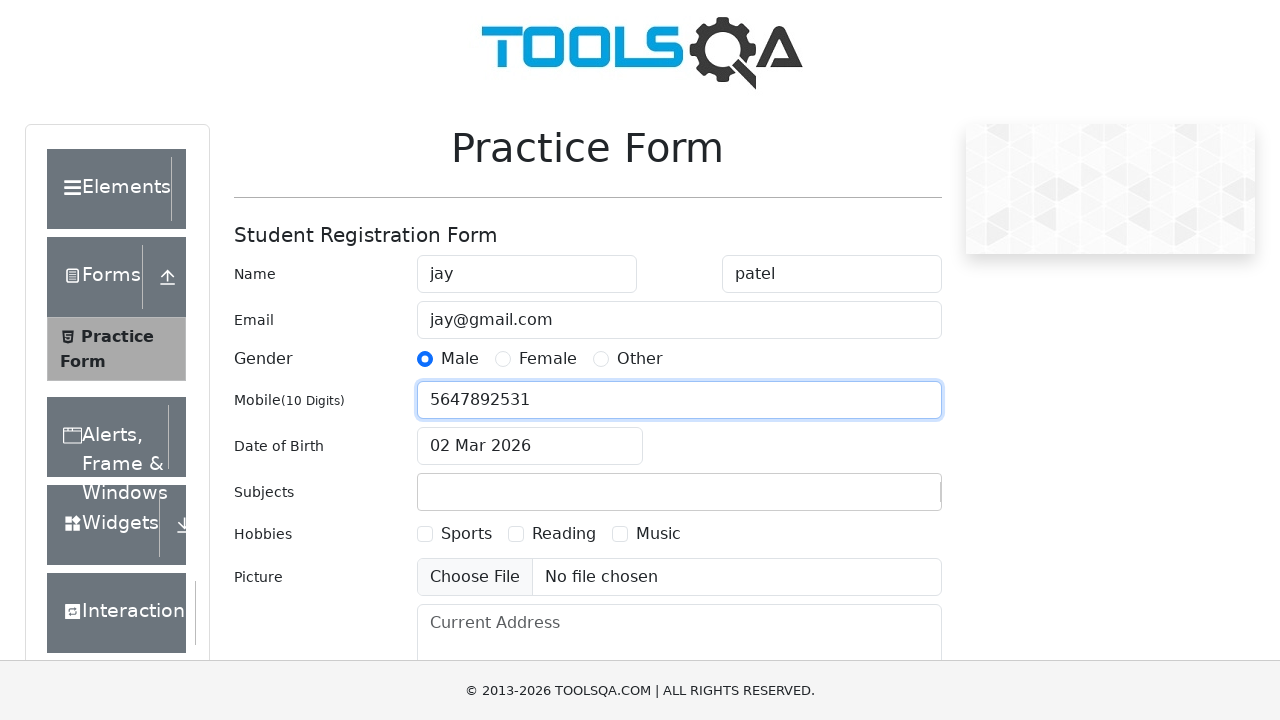

Clicked date of birth field to open date picker at (530, 446) on #dateOfBirthInput
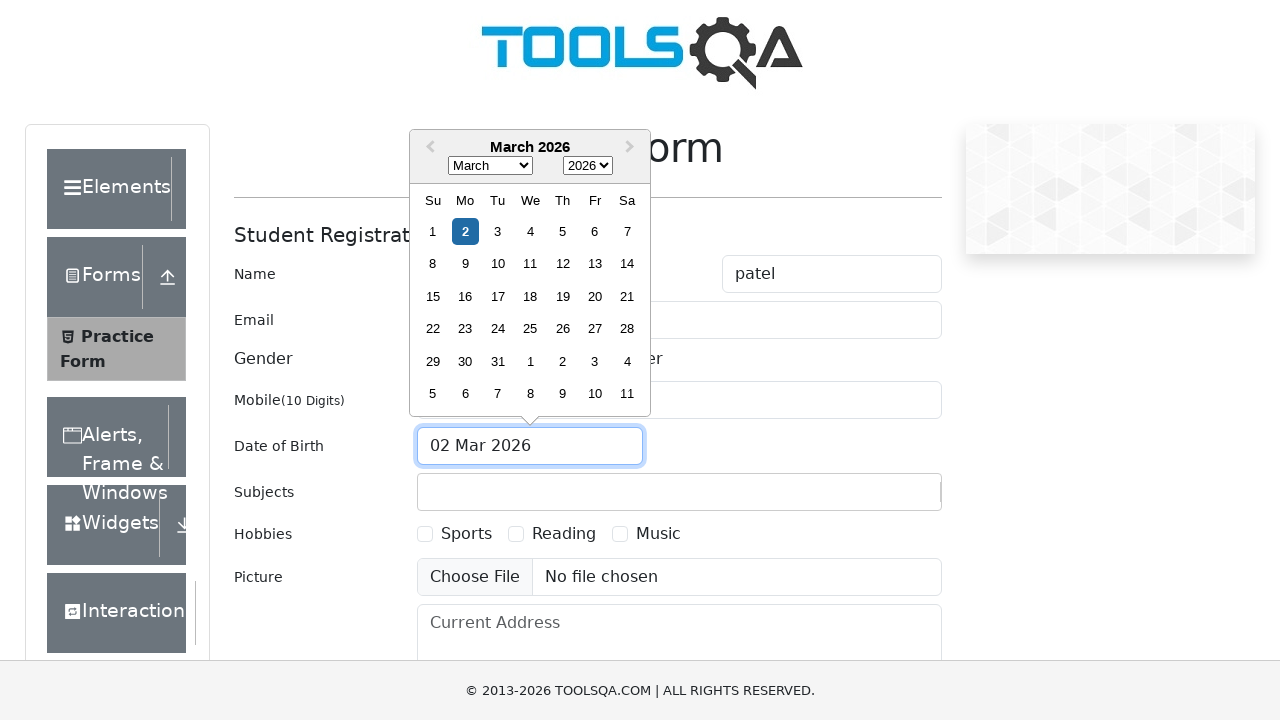

Selected December from month dropdown on .react-datepicker__month-select
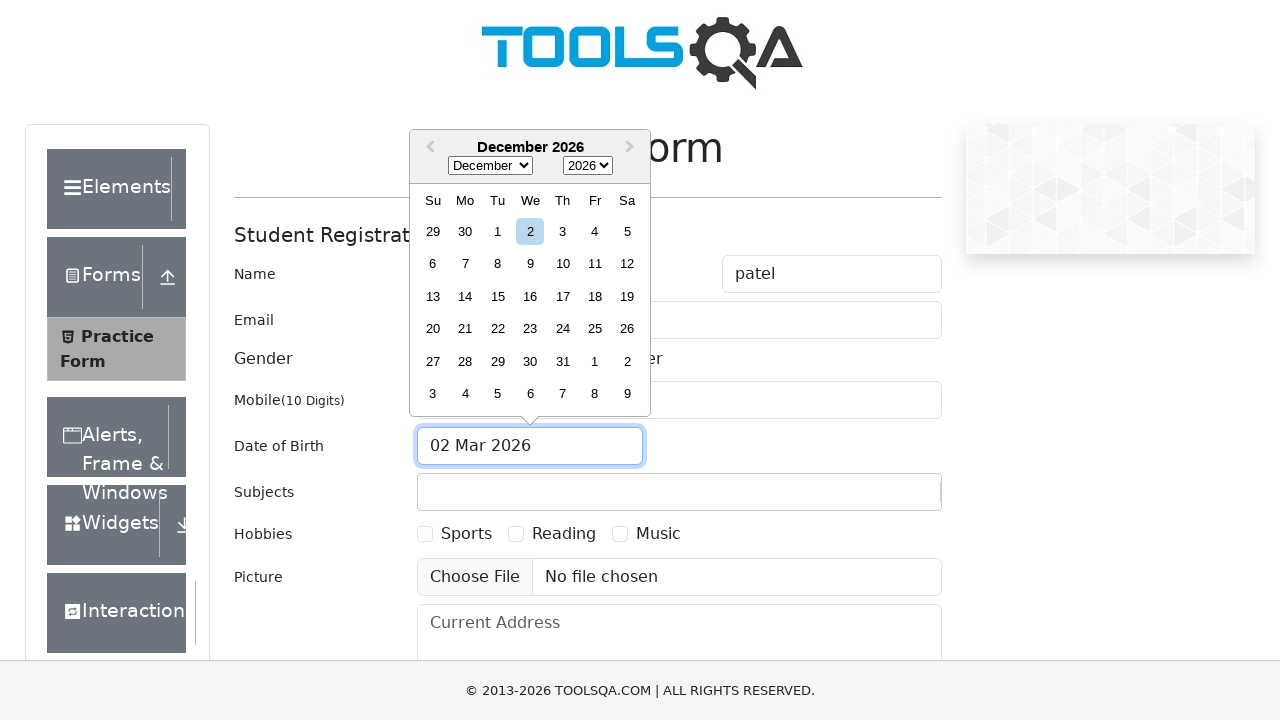

Selected 2002 from year dropdown on .react-datepicker__year-select
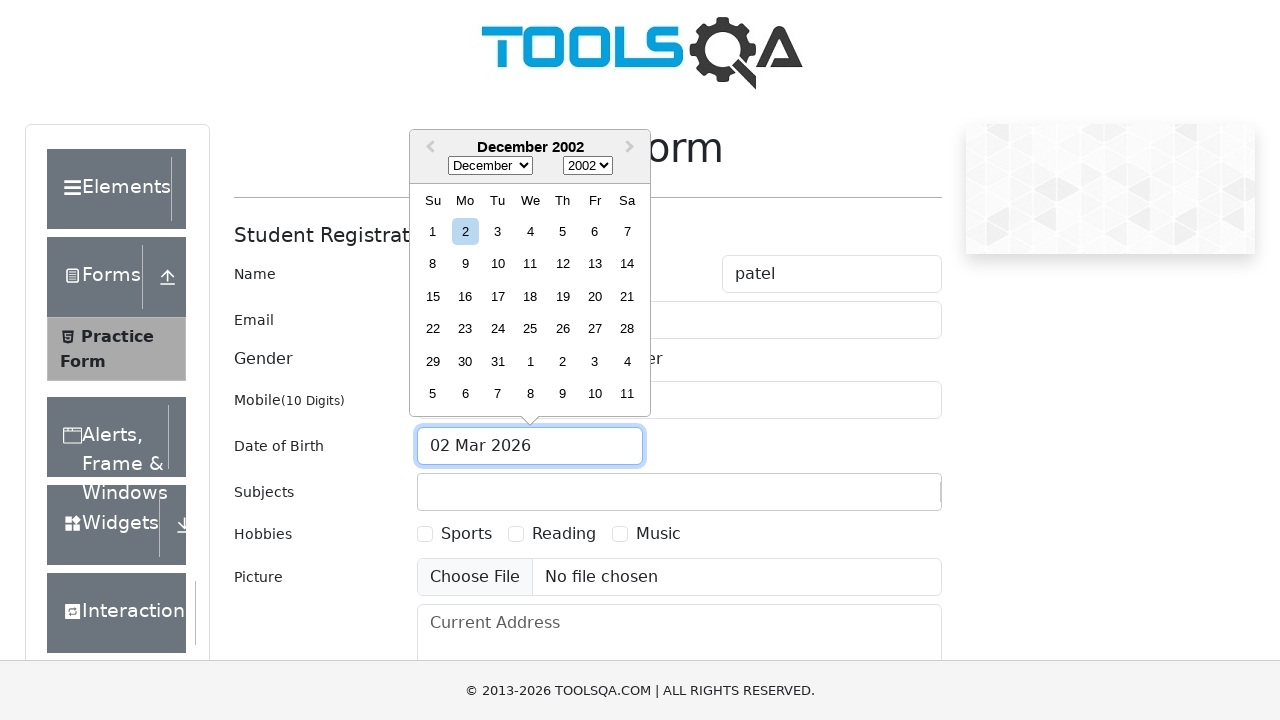

Selected 20th day from date picker at (595, 296) on .react-datepicker__day--020:not(.react-datepicker__day--outside-month)
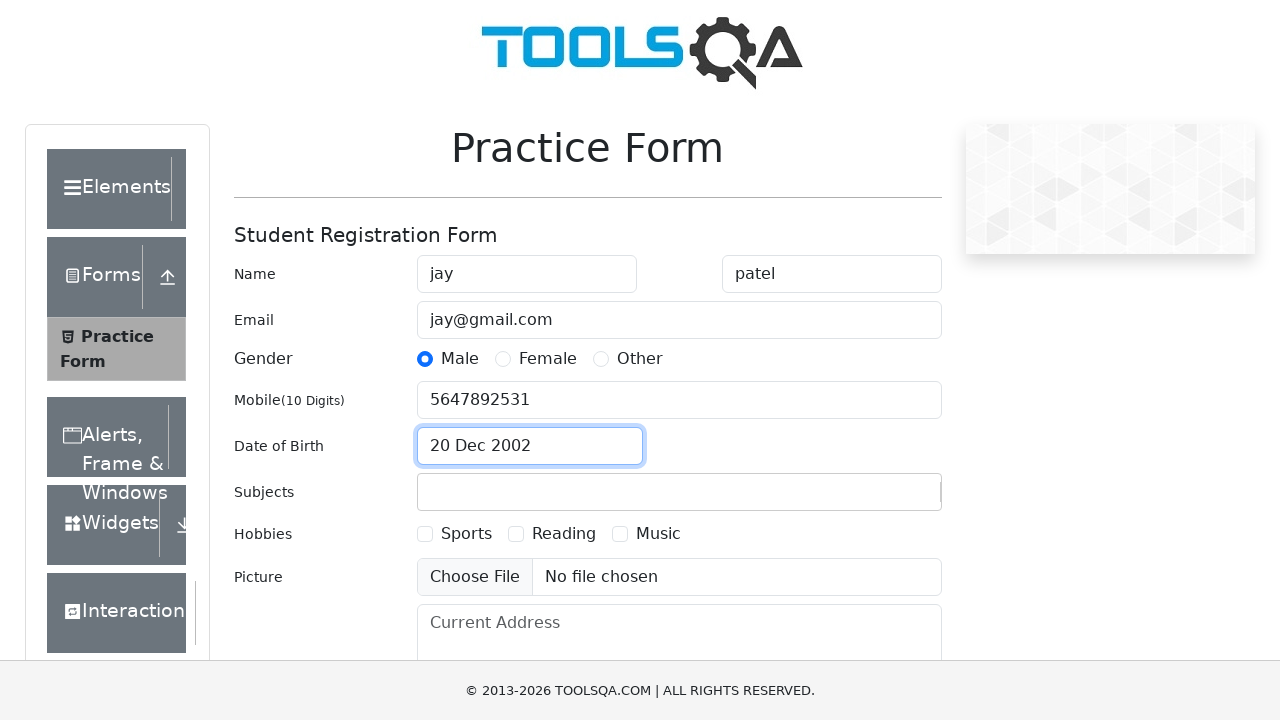

Clicked subjects container at (679, 492) on #subjectsContainer
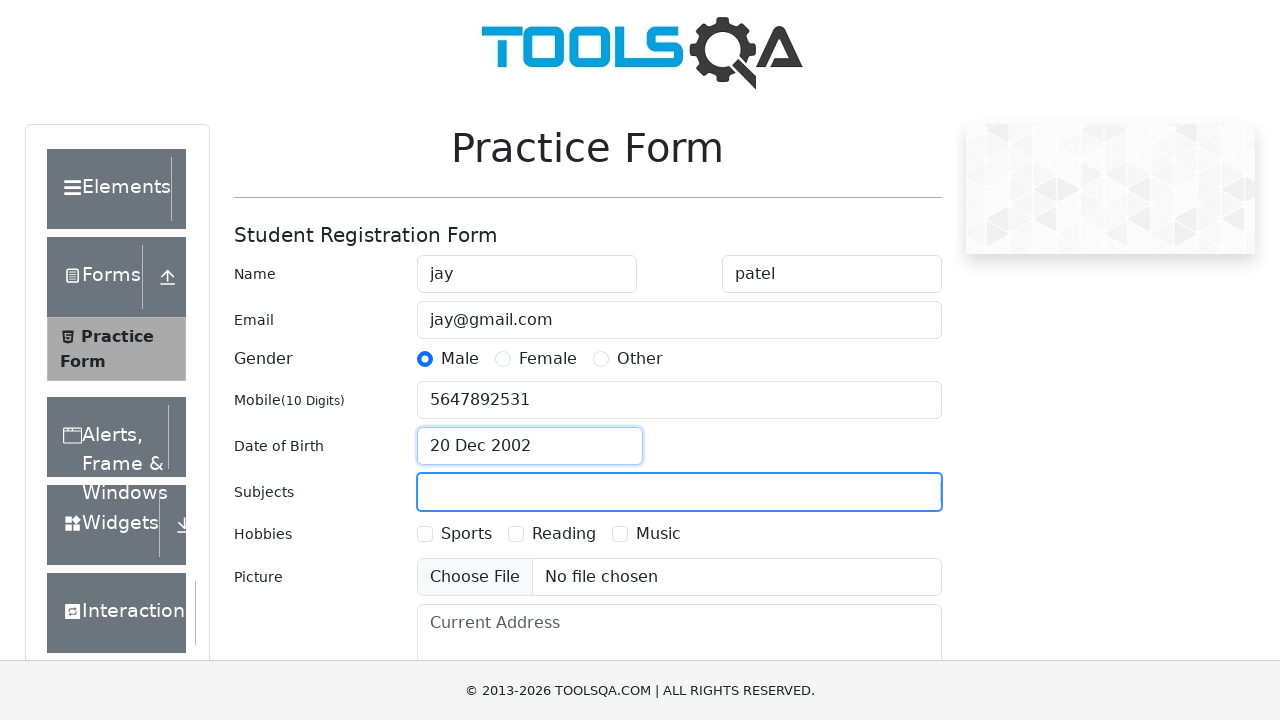

Typed 'Maths' in subjects field
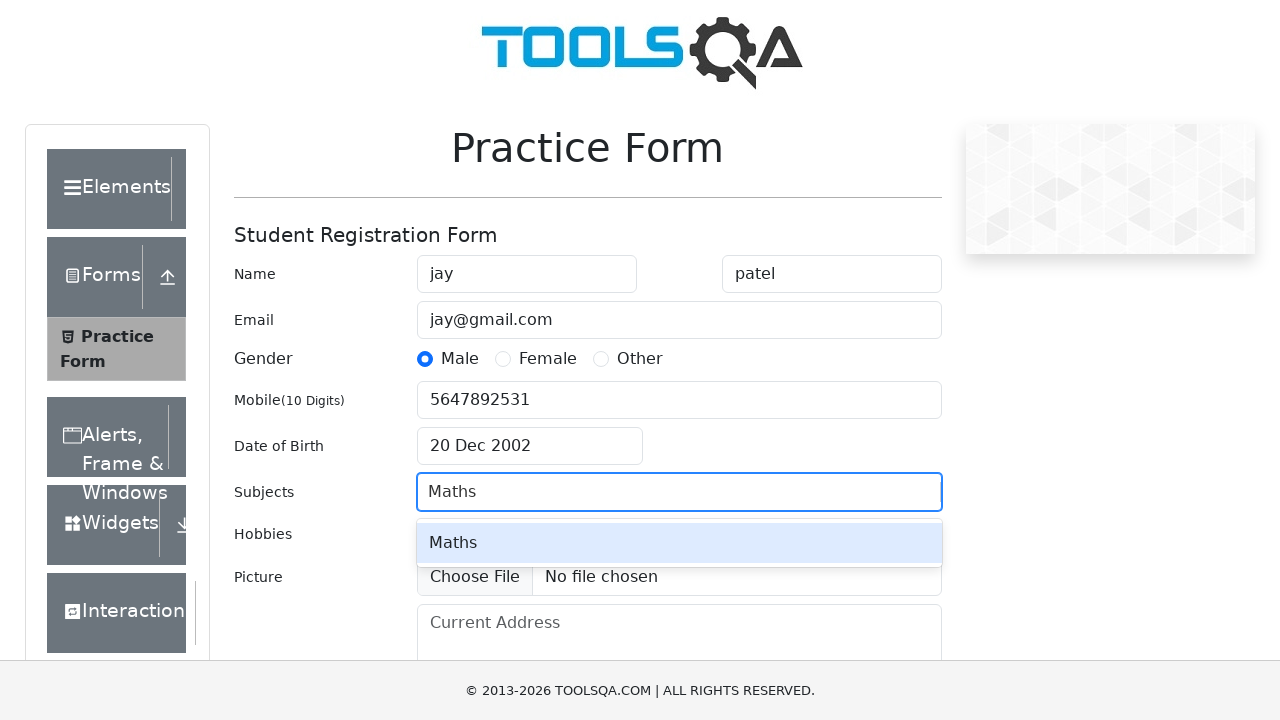

Pressed Enter to add Maths subject
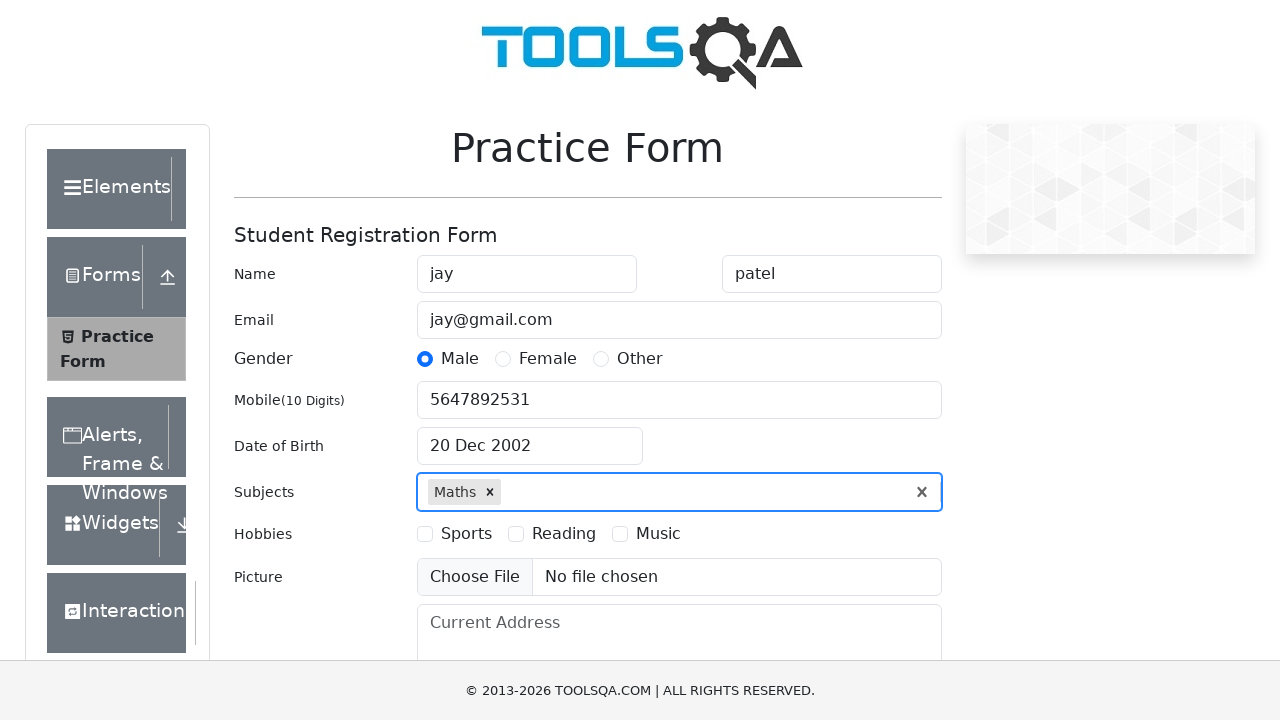

Typed 'Physics' in subjects field
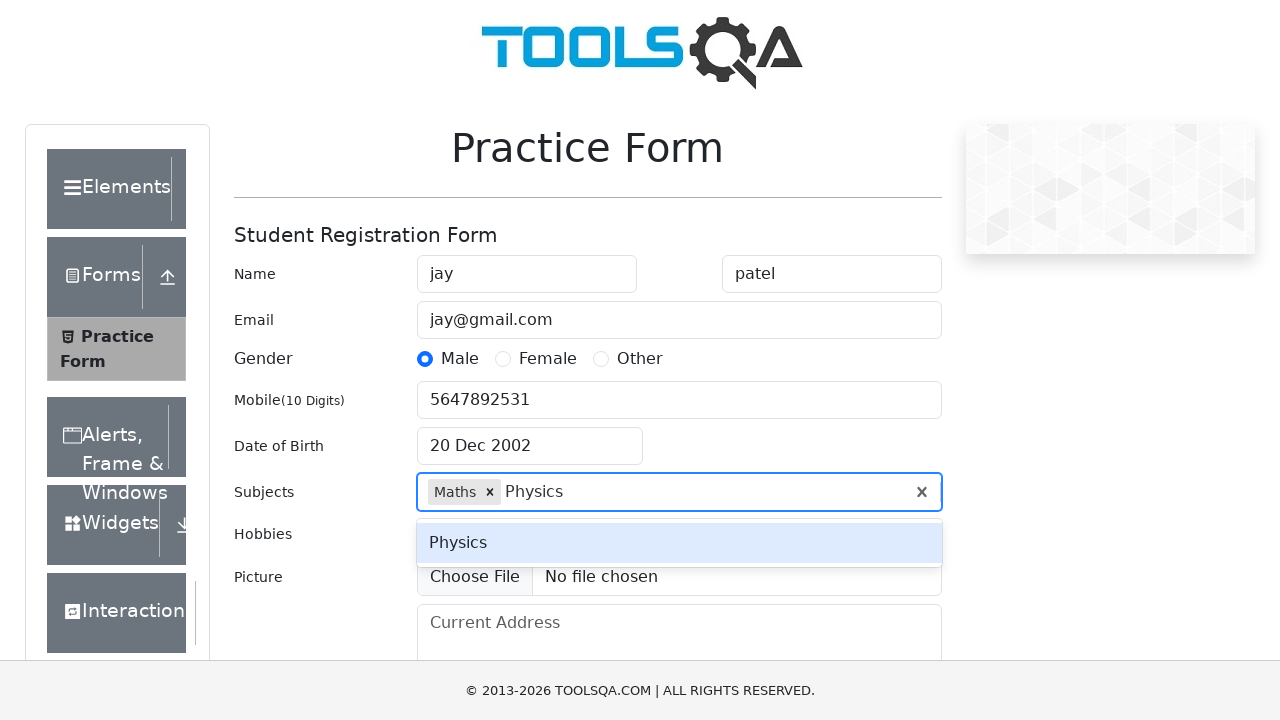

Pressed Enter to add Physics subject
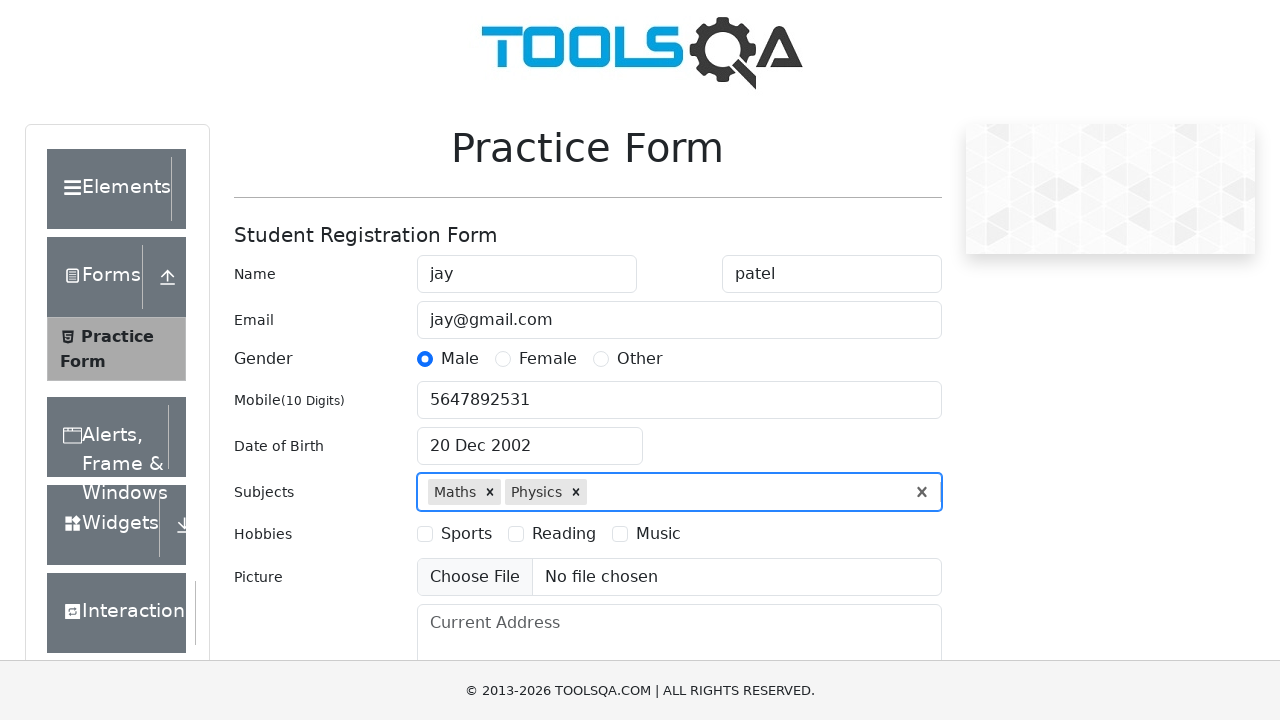

Selected Sports hobby checkbox at (466, 534) on label[for='hobbies-checkbox-1']
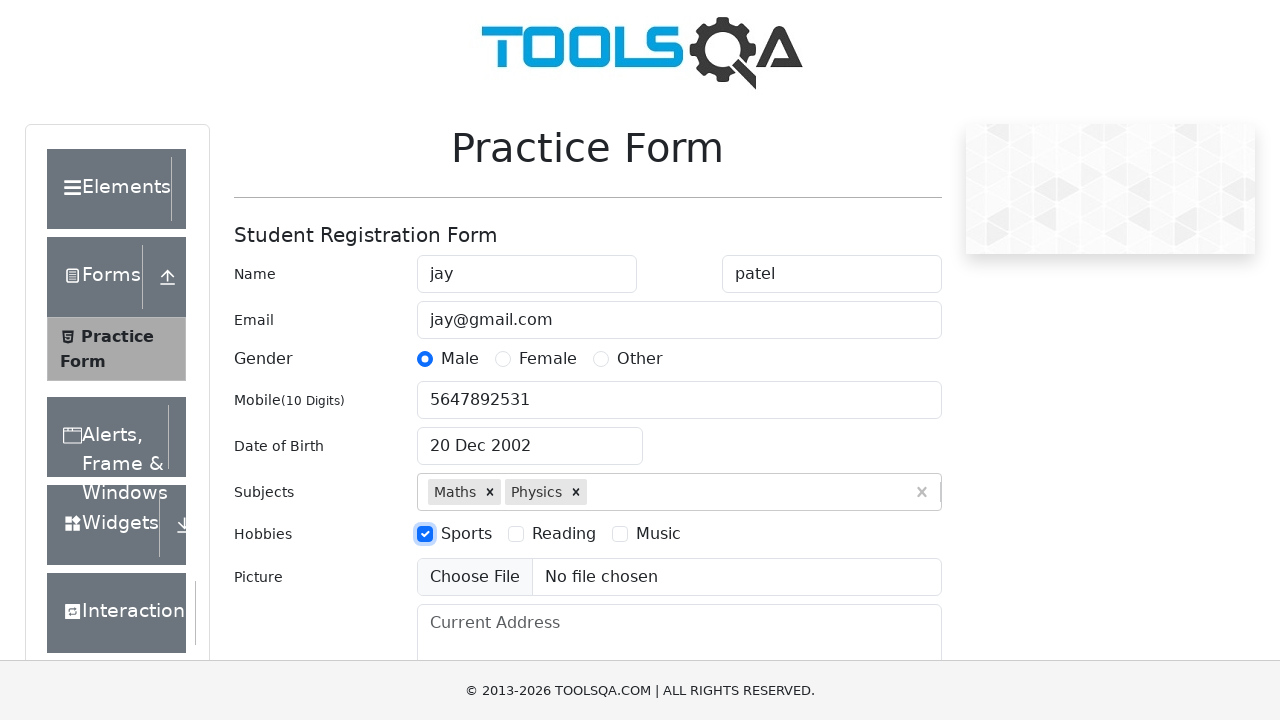

Filled current address field with 'surat,gujarat' on #currentAddress
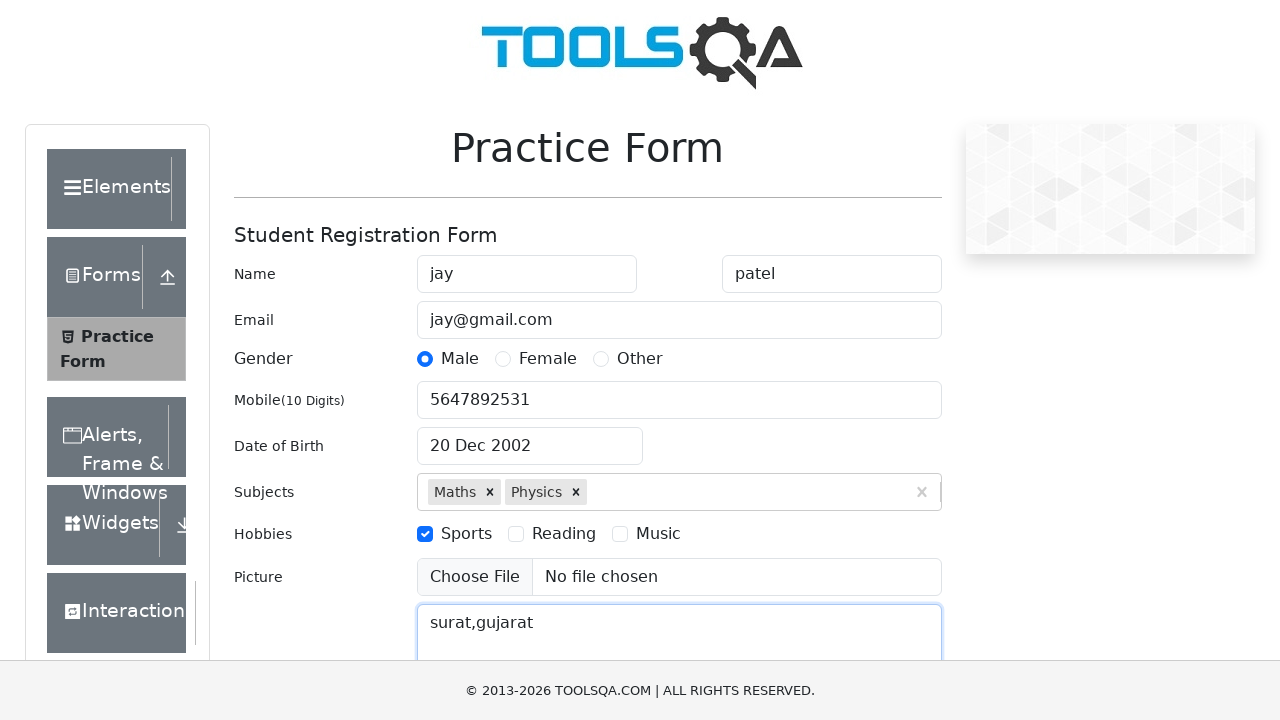

Clicked state dropdown at (527, 437) on #state
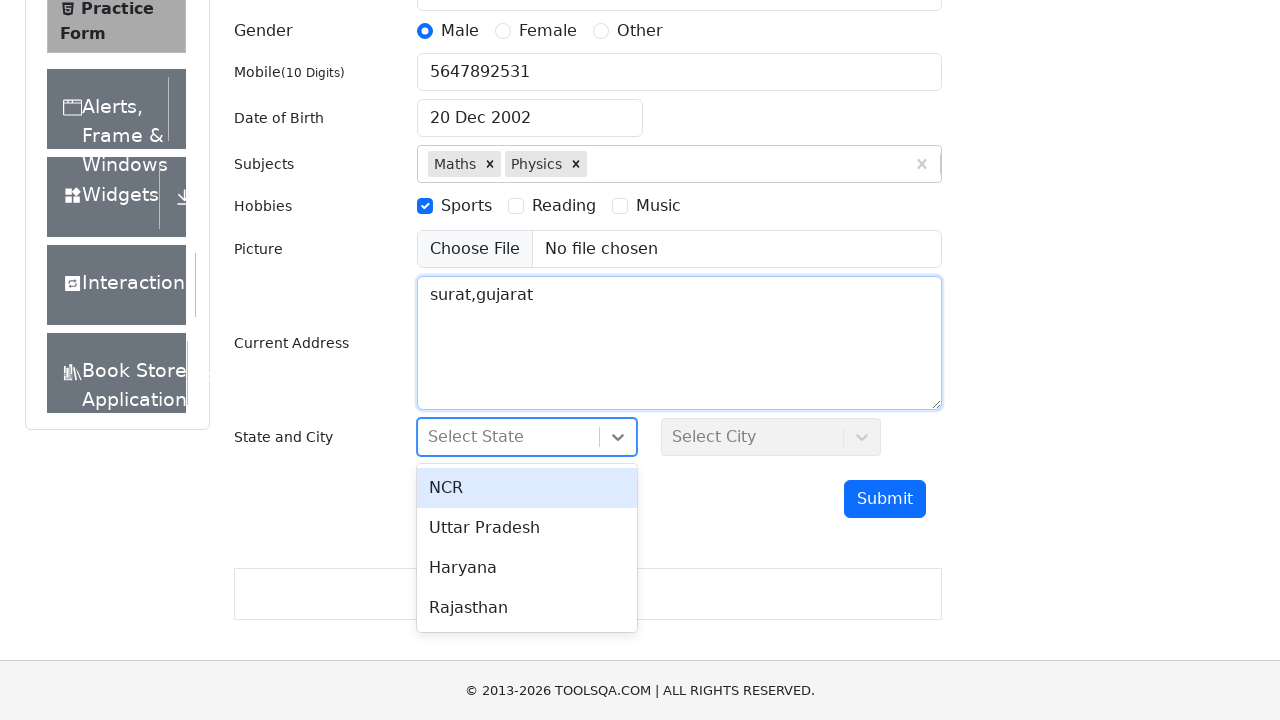

Typed 'Haryana' in state field
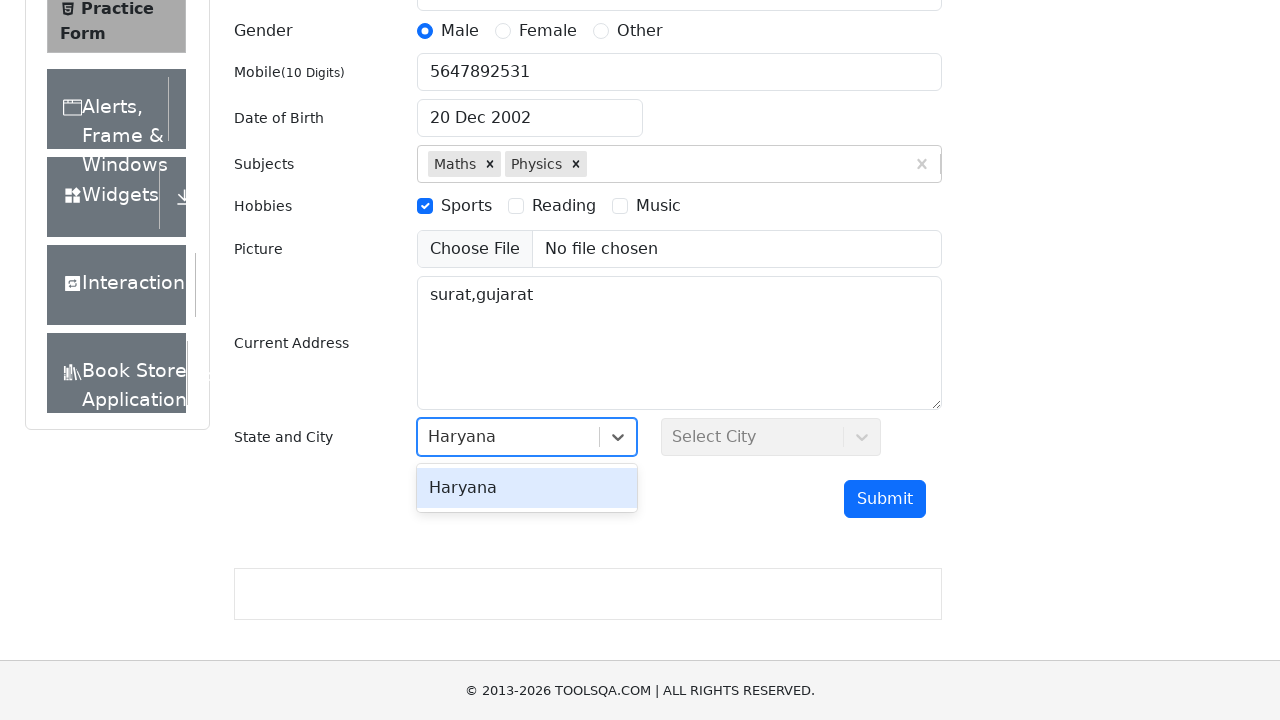

Selected Haryana state
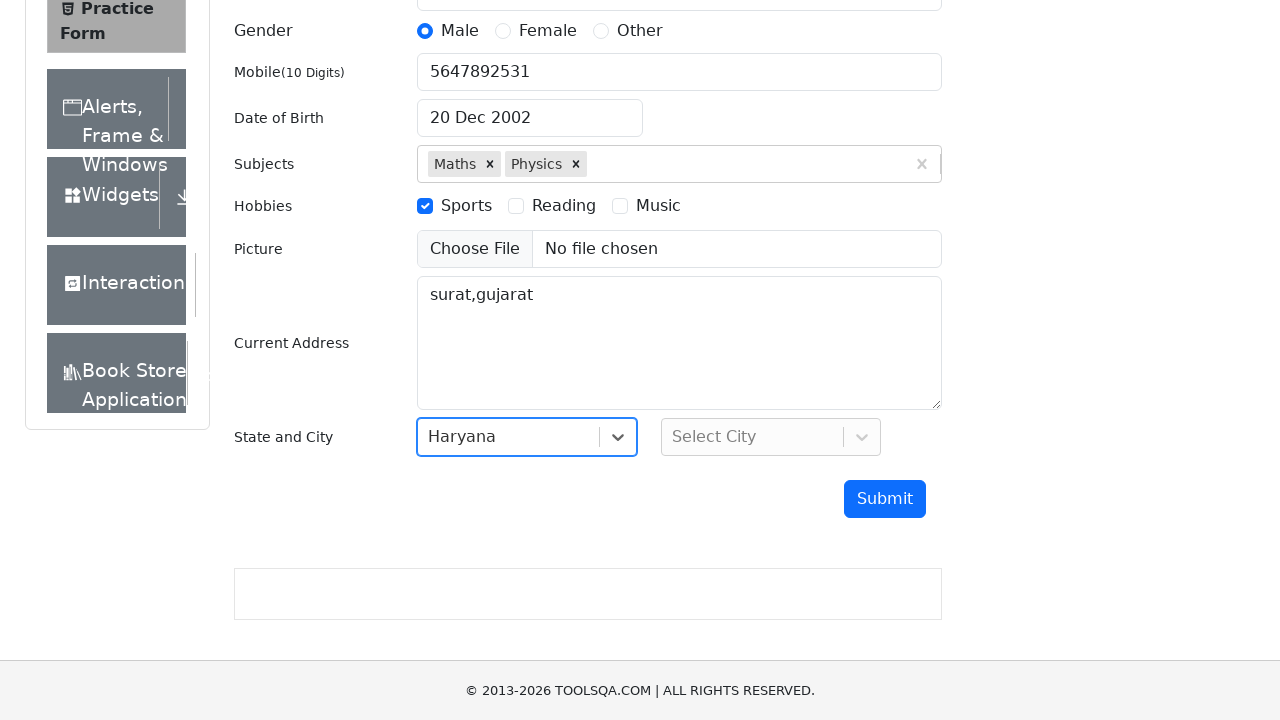

Clicked city dropdown at (771, 437) on #city
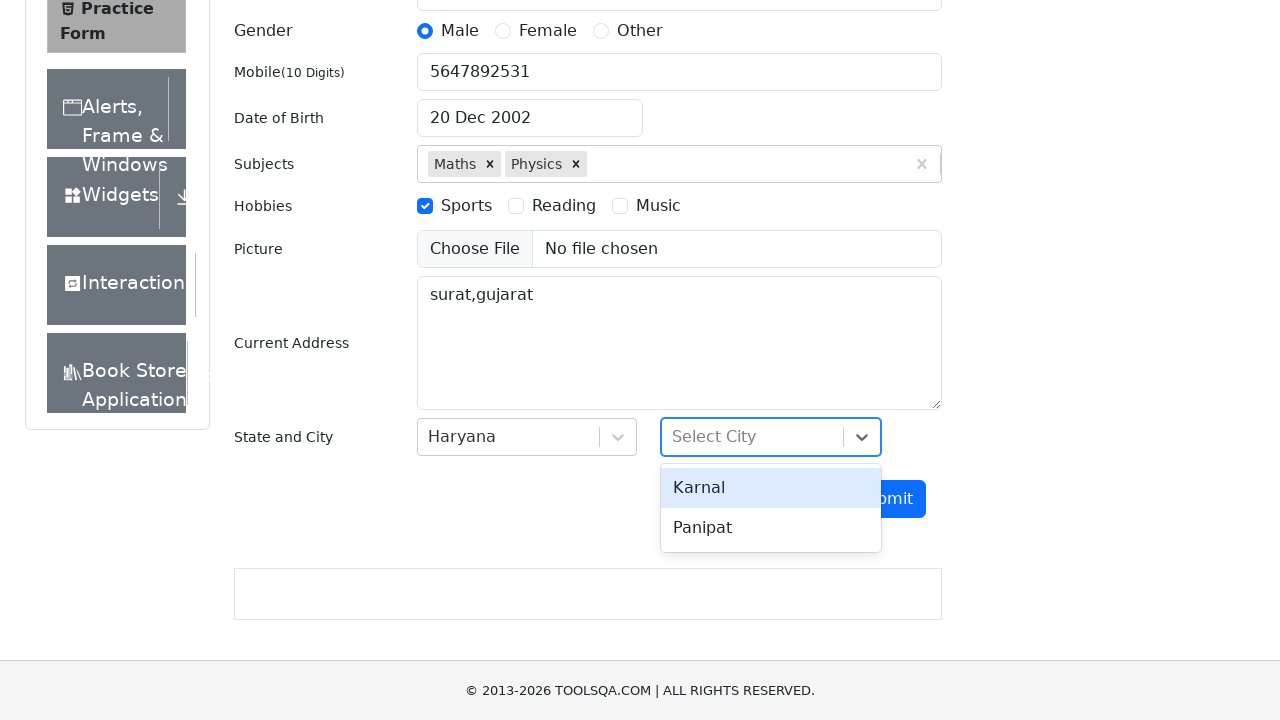

Typed 'Panipat' in city field
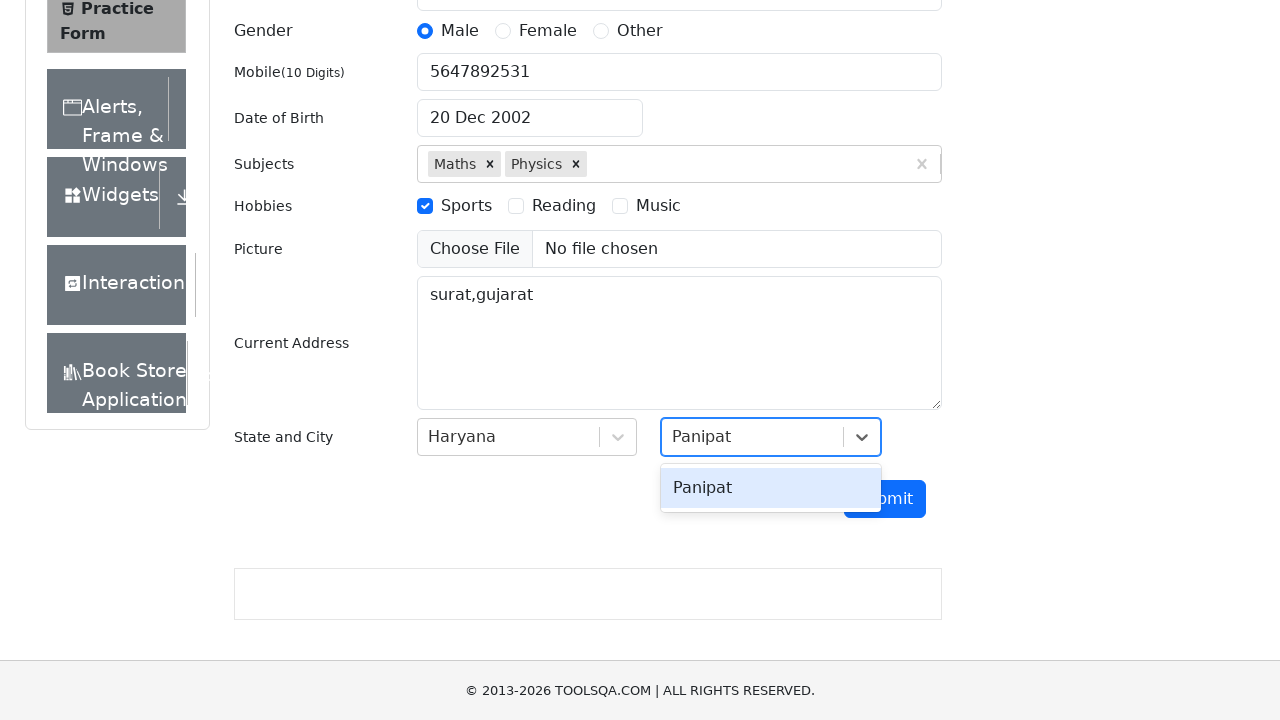

Selected Panipat city
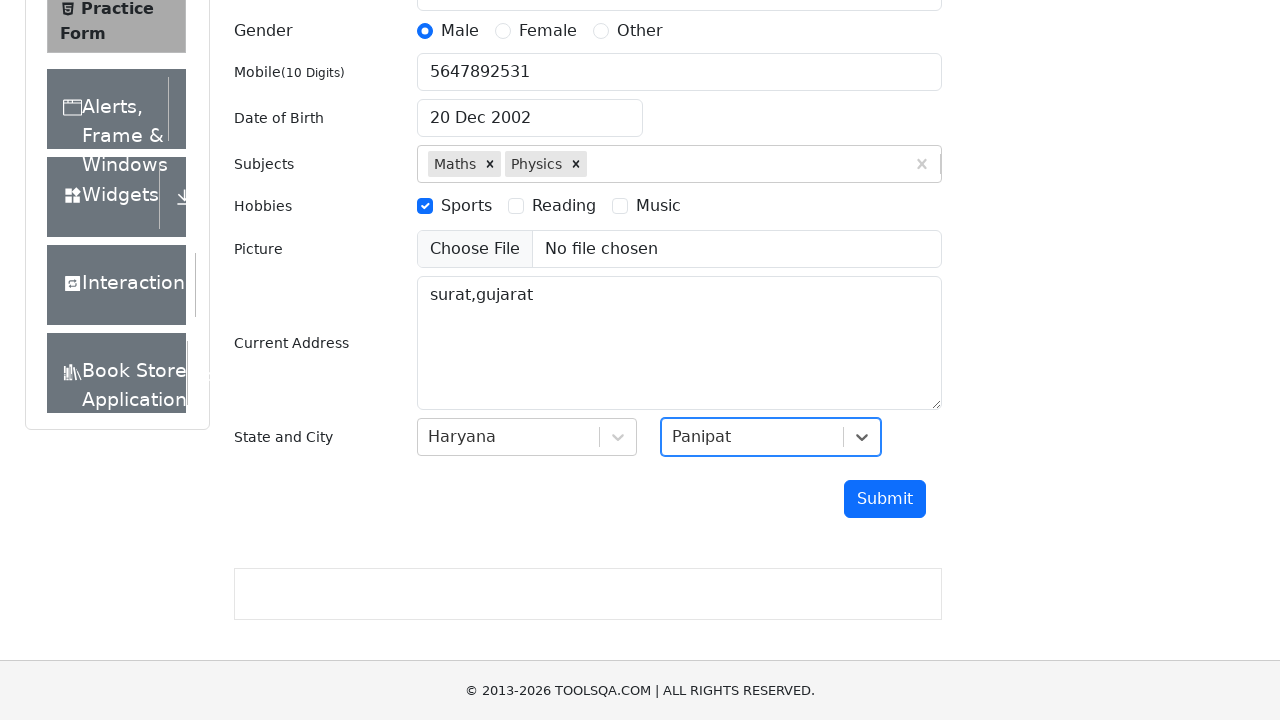

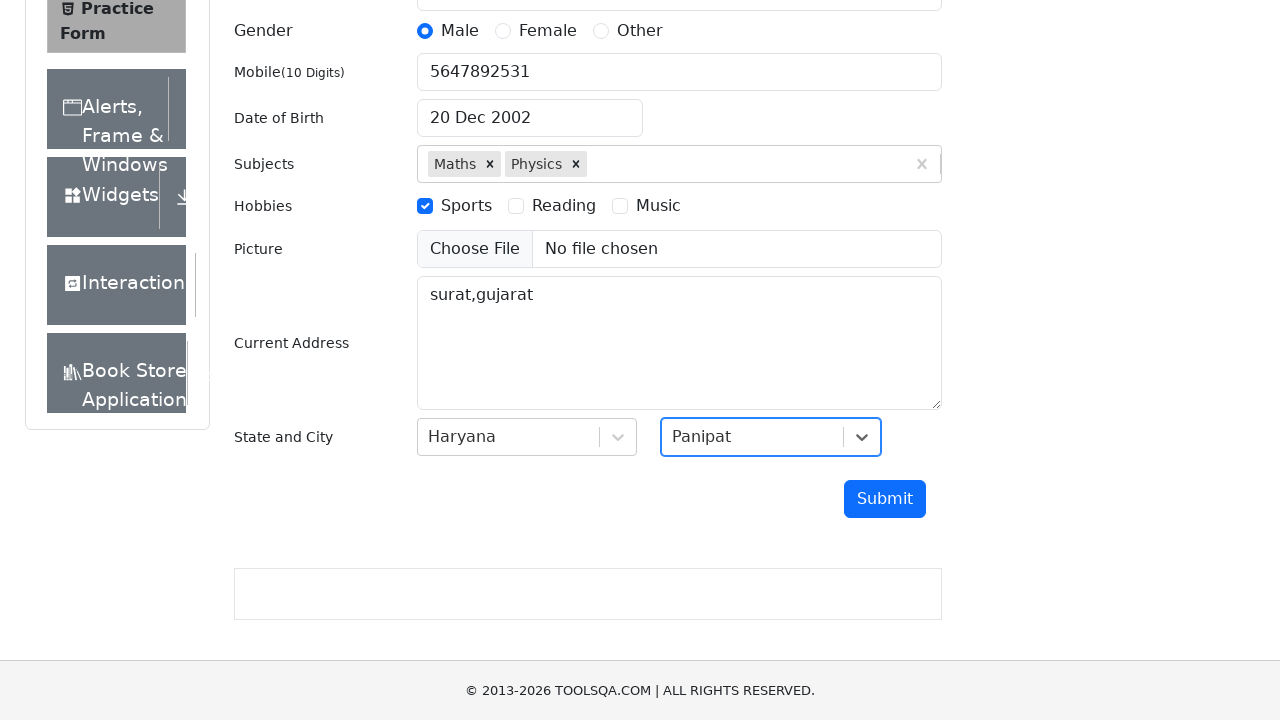